Verifies that the current URL matches the expected Urban Ladder homepage URL

Starting URL: https://www.urbanladder.com/

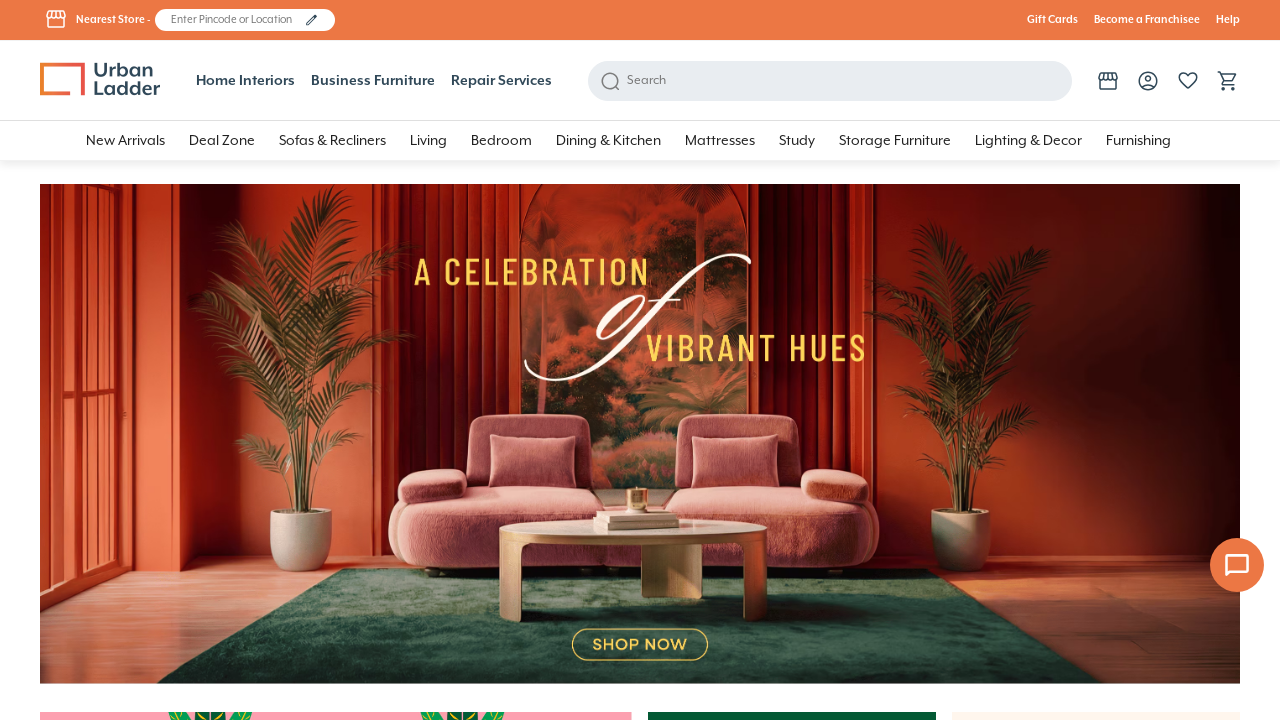

Verified current URL matches Urban Ladder homepage URL
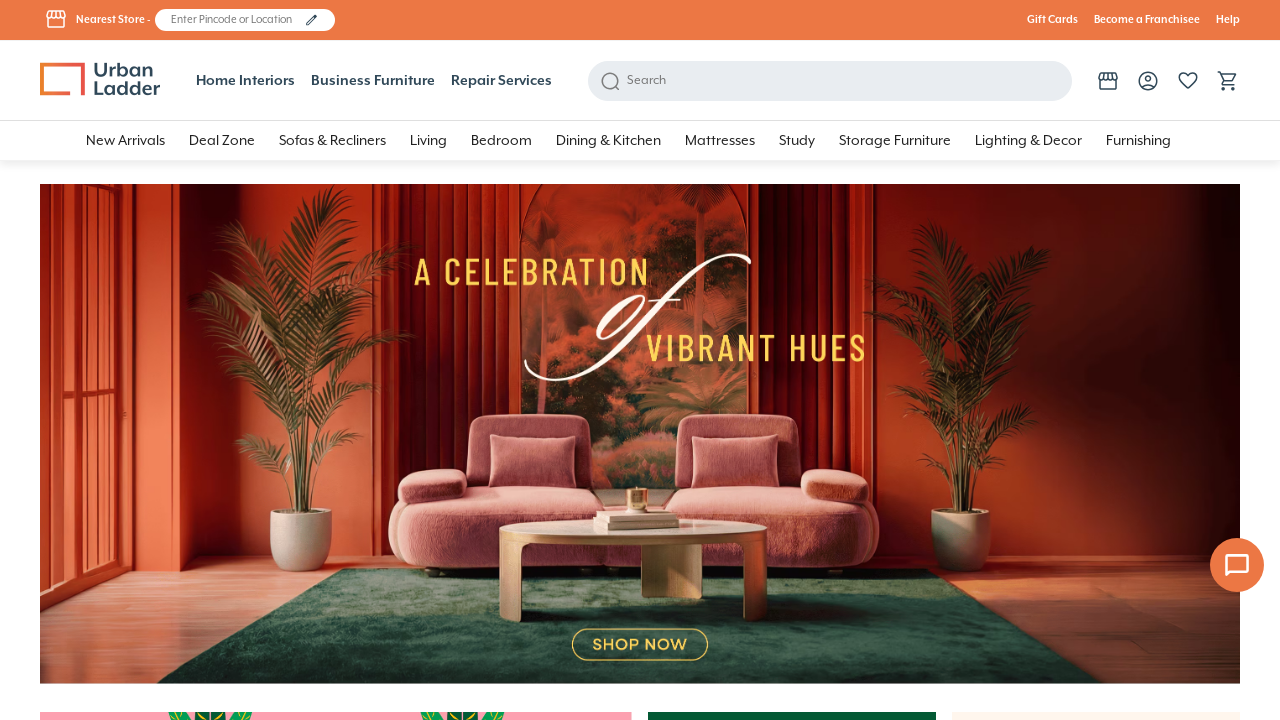

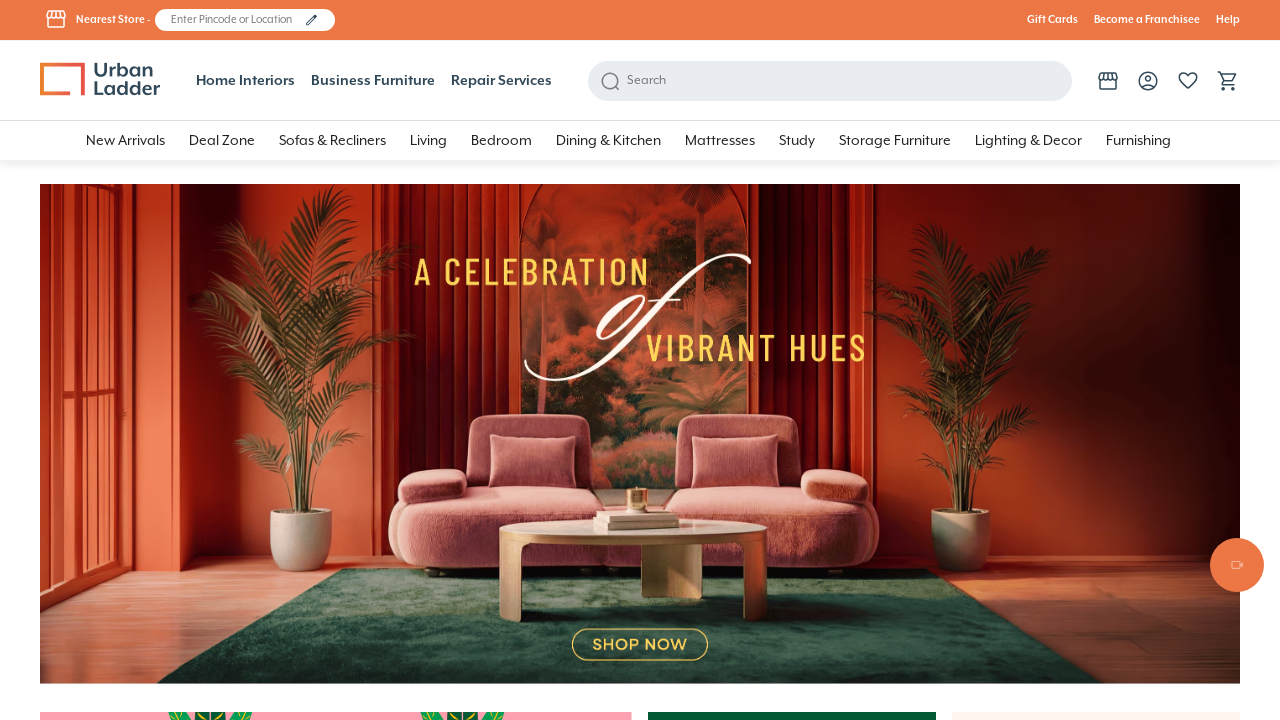